Tests login with invalid credentials and verifies the error message text

Starting URL: https://the-internet.herokuapp.com/

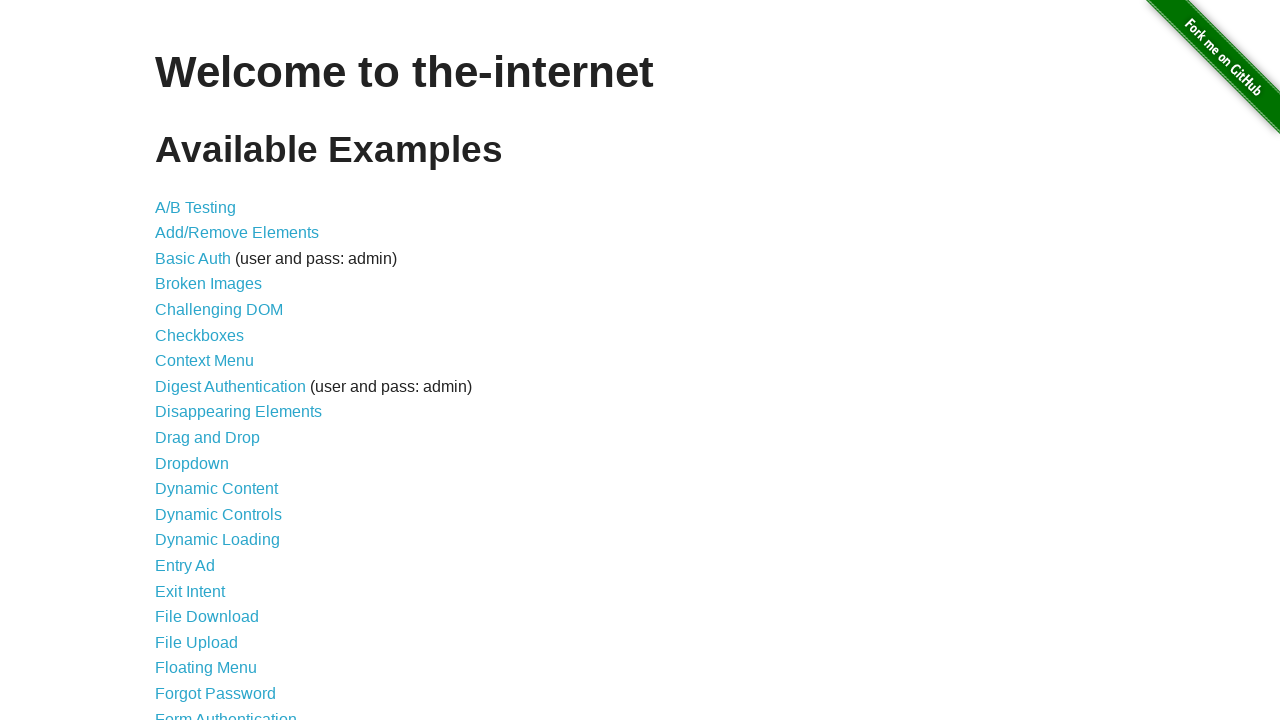

Clicked on login link at (226, 712) on a[href='/login']
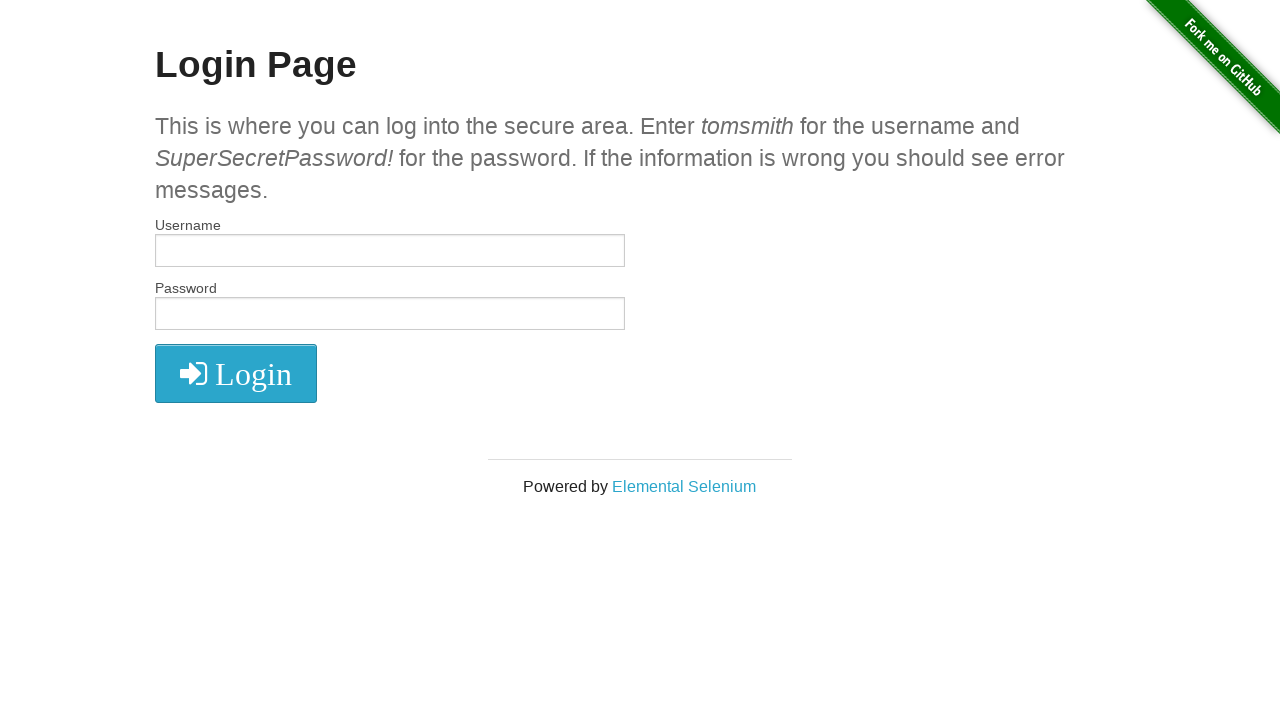

Filled username field with 'invaliduser123' on input[name='username']
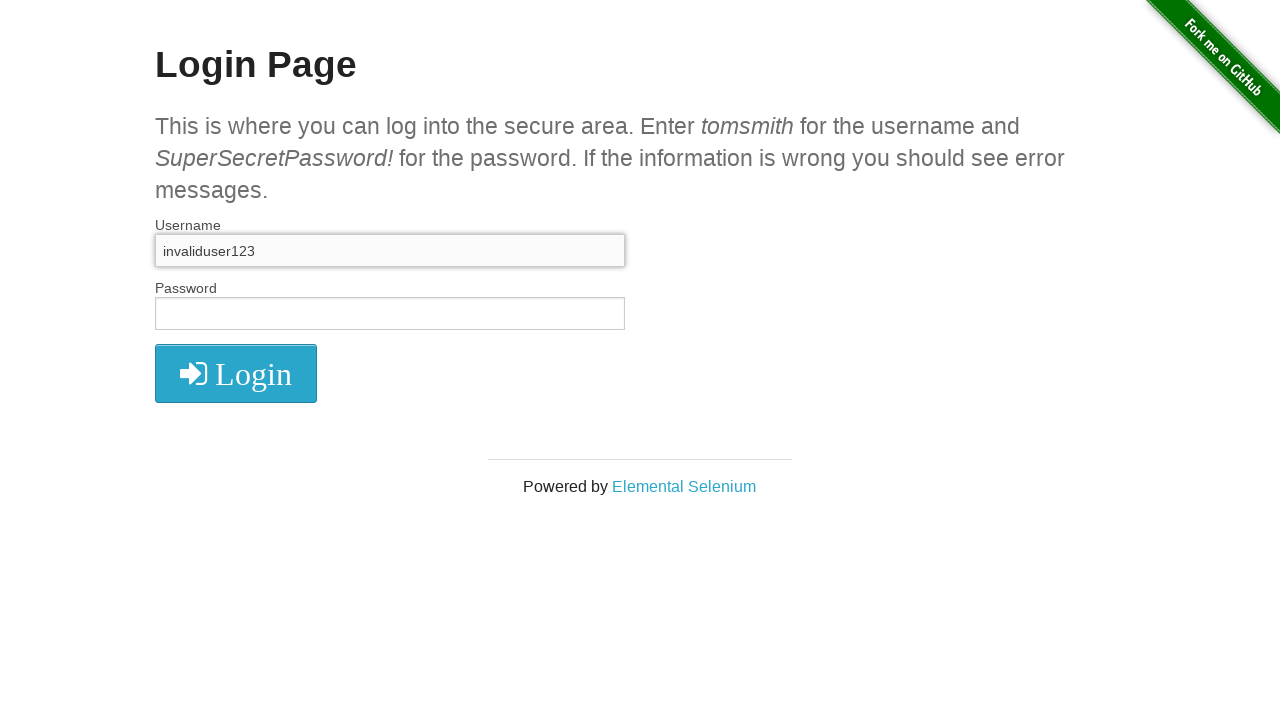

Filled password field with 'wrongpass456' on input[name='password']
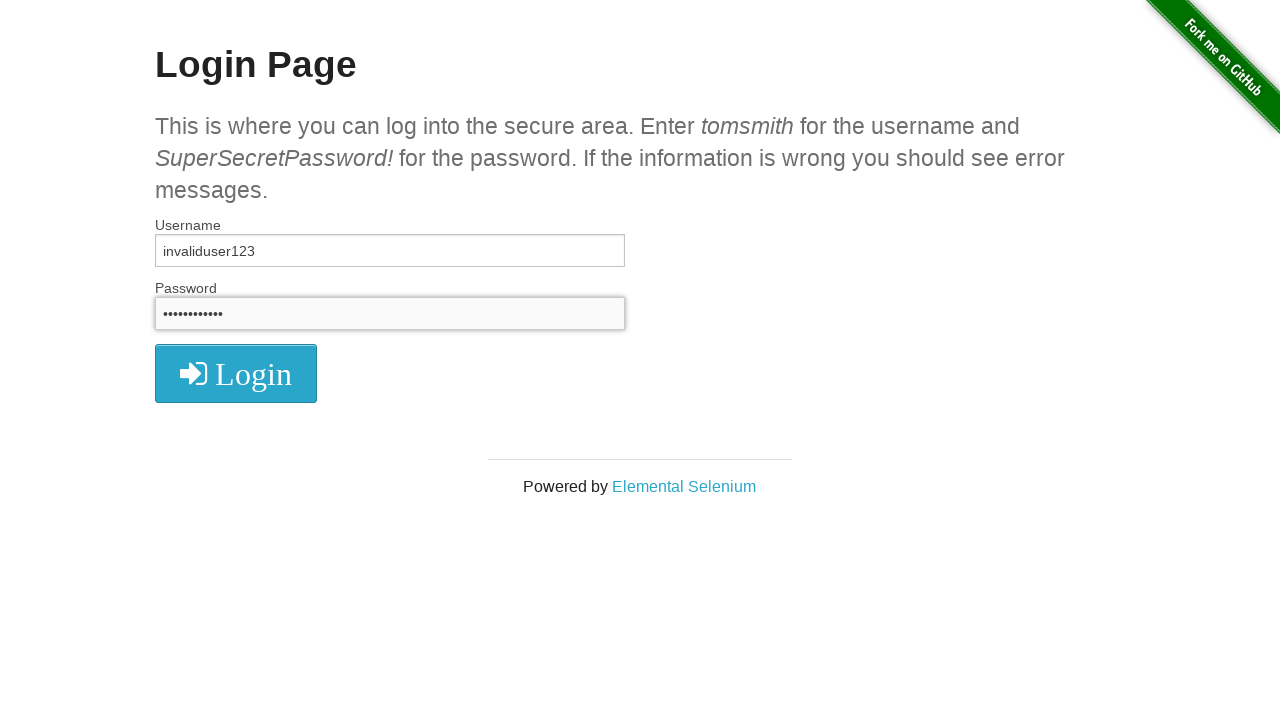

Clicked login button at (236, 374) on .fa.fa-2x.fa-sign-in
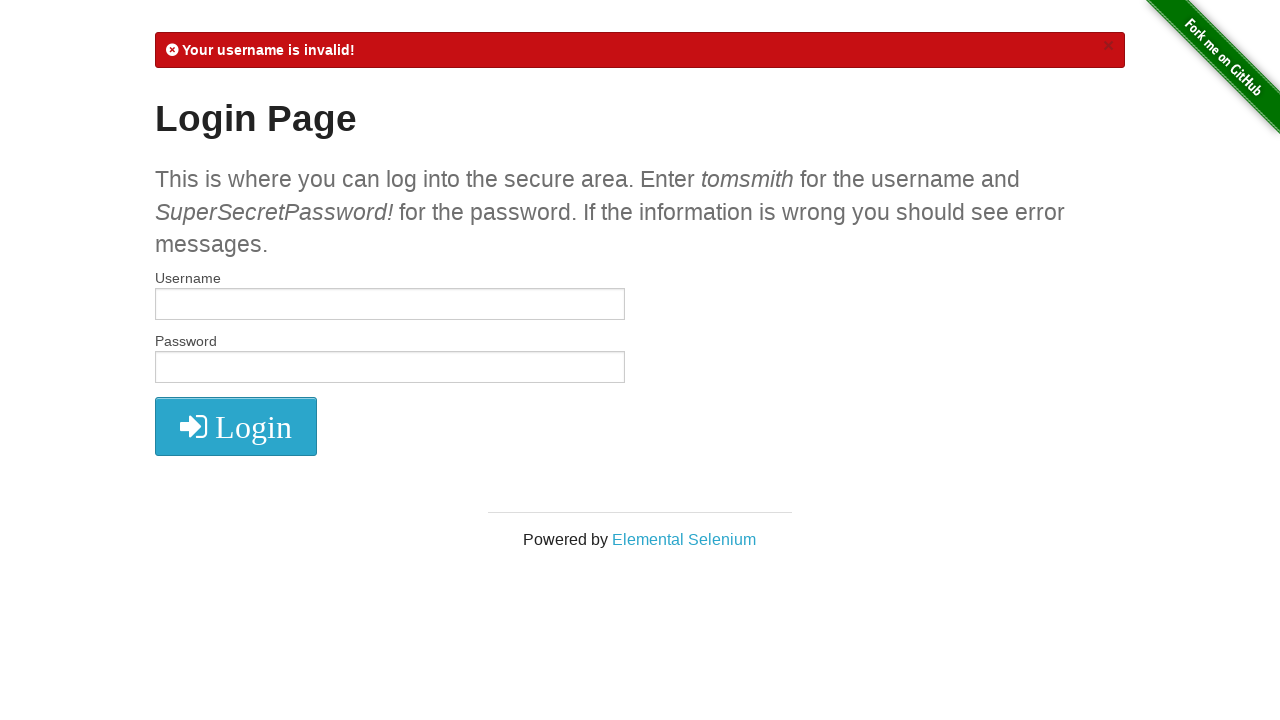

Retrieved error message text from flash element
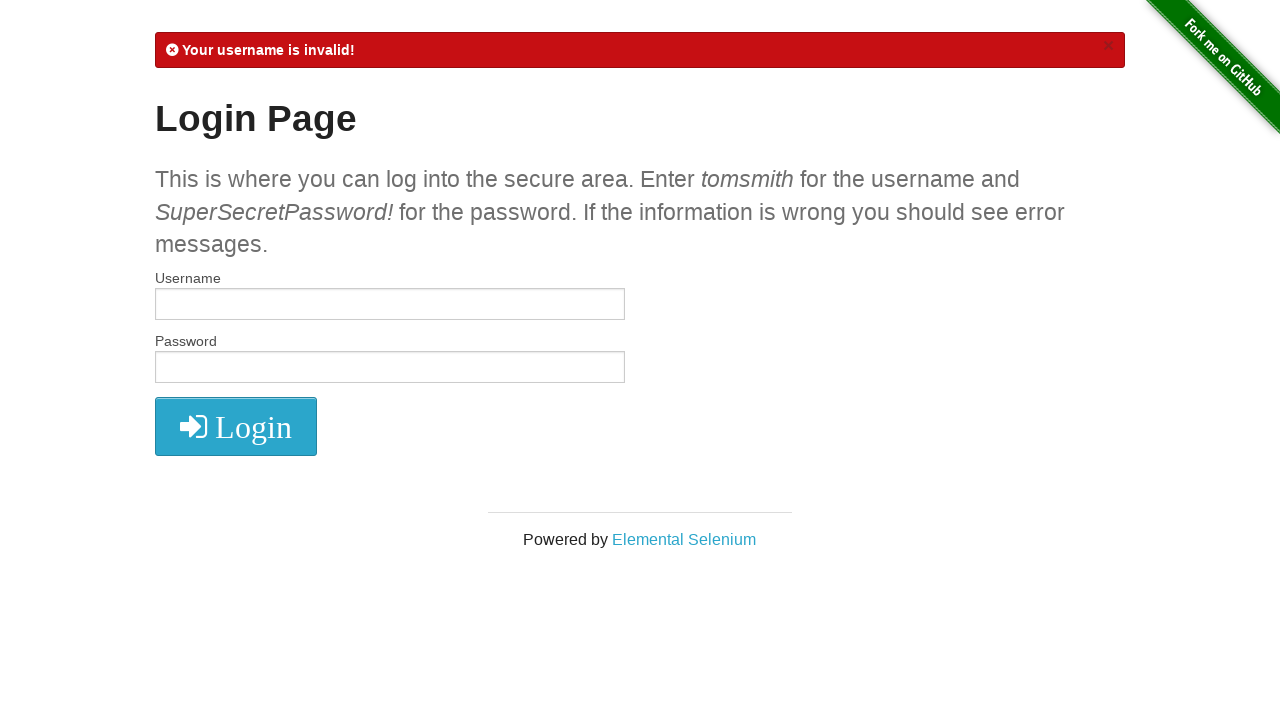

Verified error message contains 'Your username is invalid!'
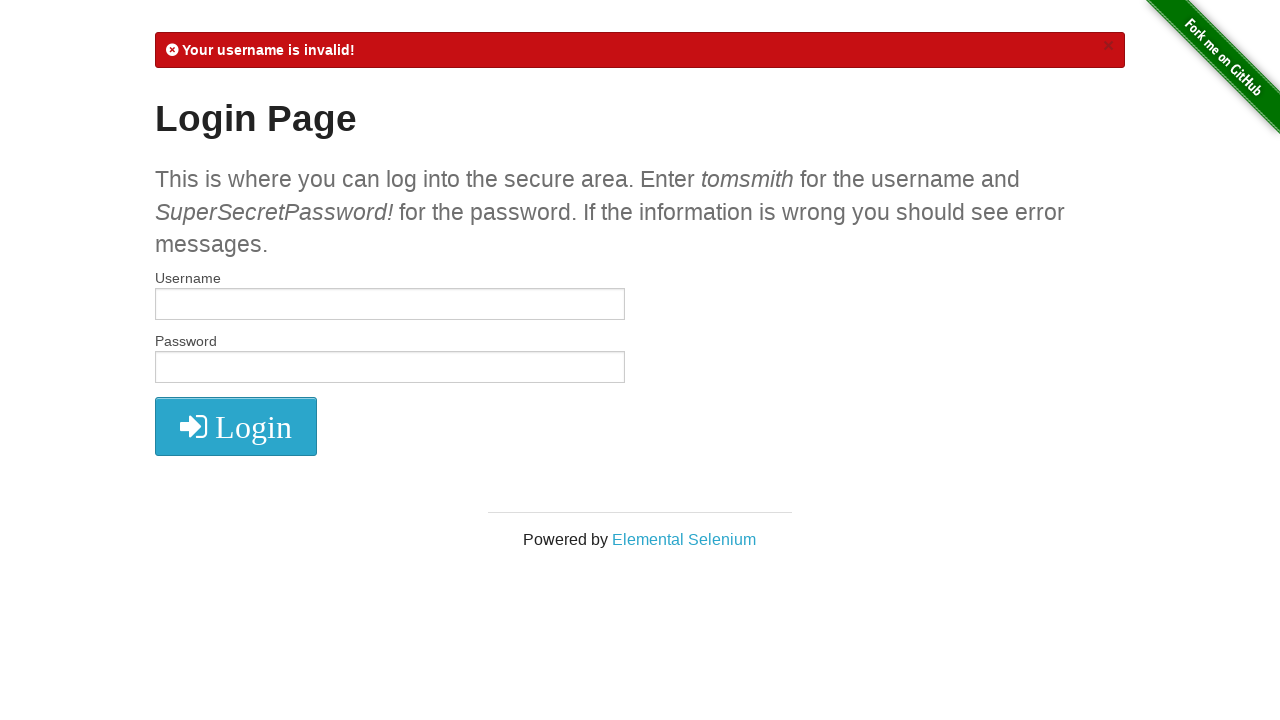

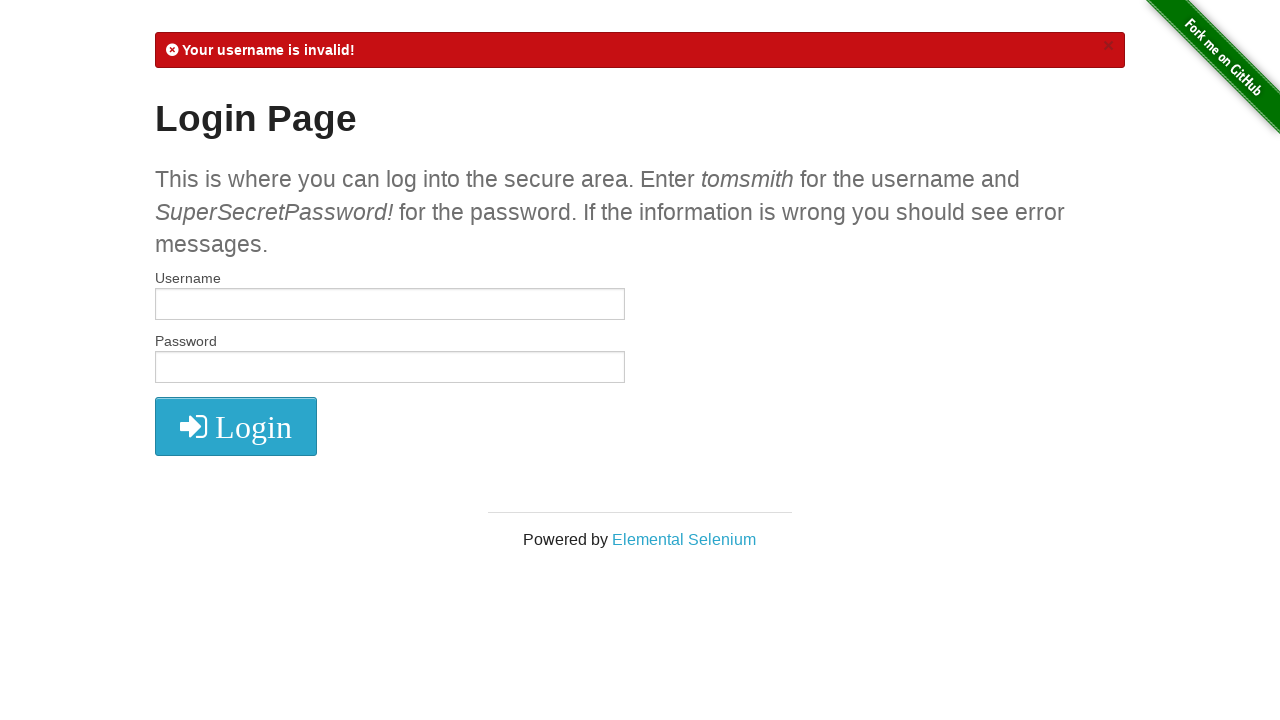